Tests marking all todo items as completed using the toggle all checkbox

Starting URL: https://demo.playwright.dev/todomvc/

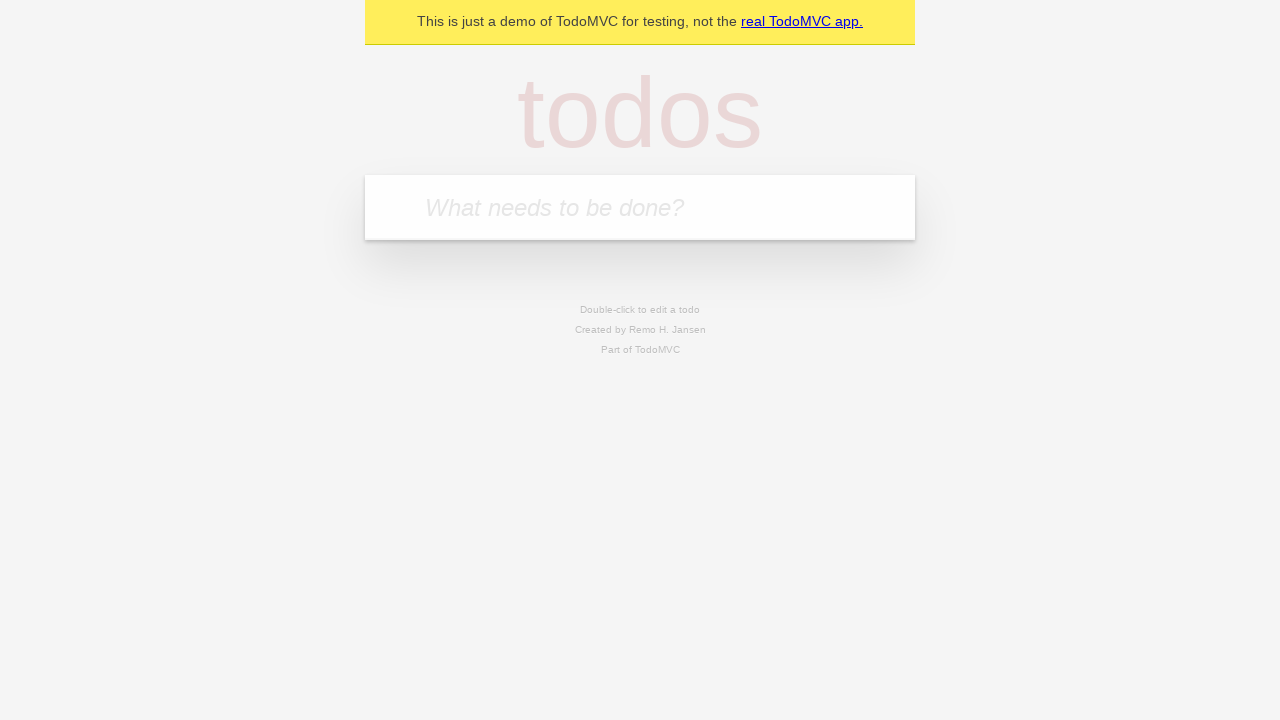

Filled todo input with 'buy some cheese' on internal:attr=[placeholder="What needs to be done?"i]
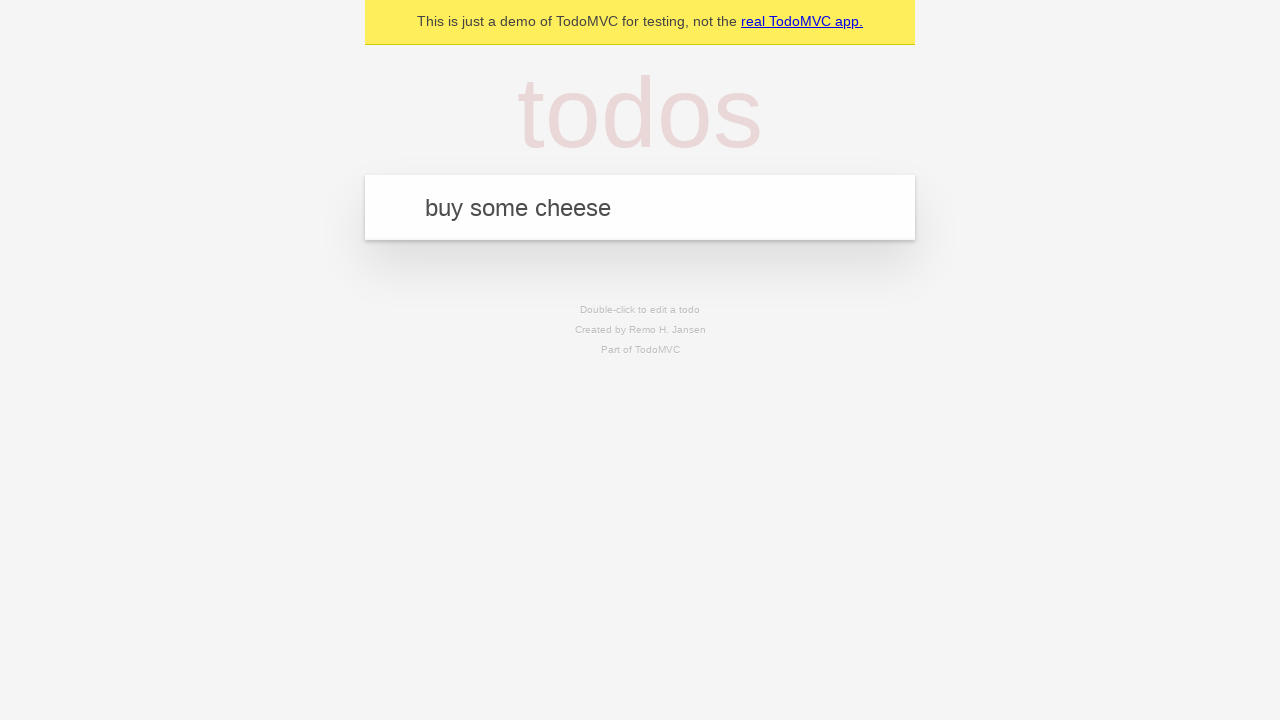

Pressed Enter to add first todo item on internal:attr=[placeholder="What needs to be done?"i]
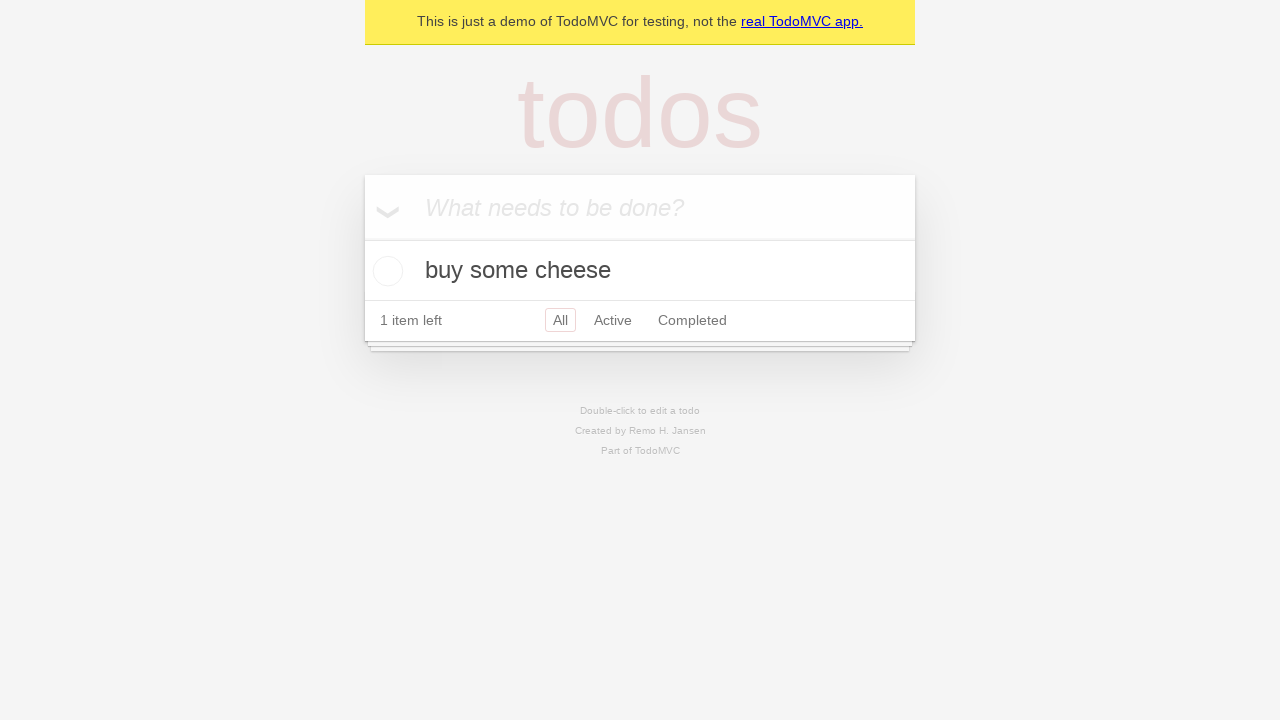

Filled todo input with 'feed the cat' on internal:attr=[placeholder="What needs to be done?"i]
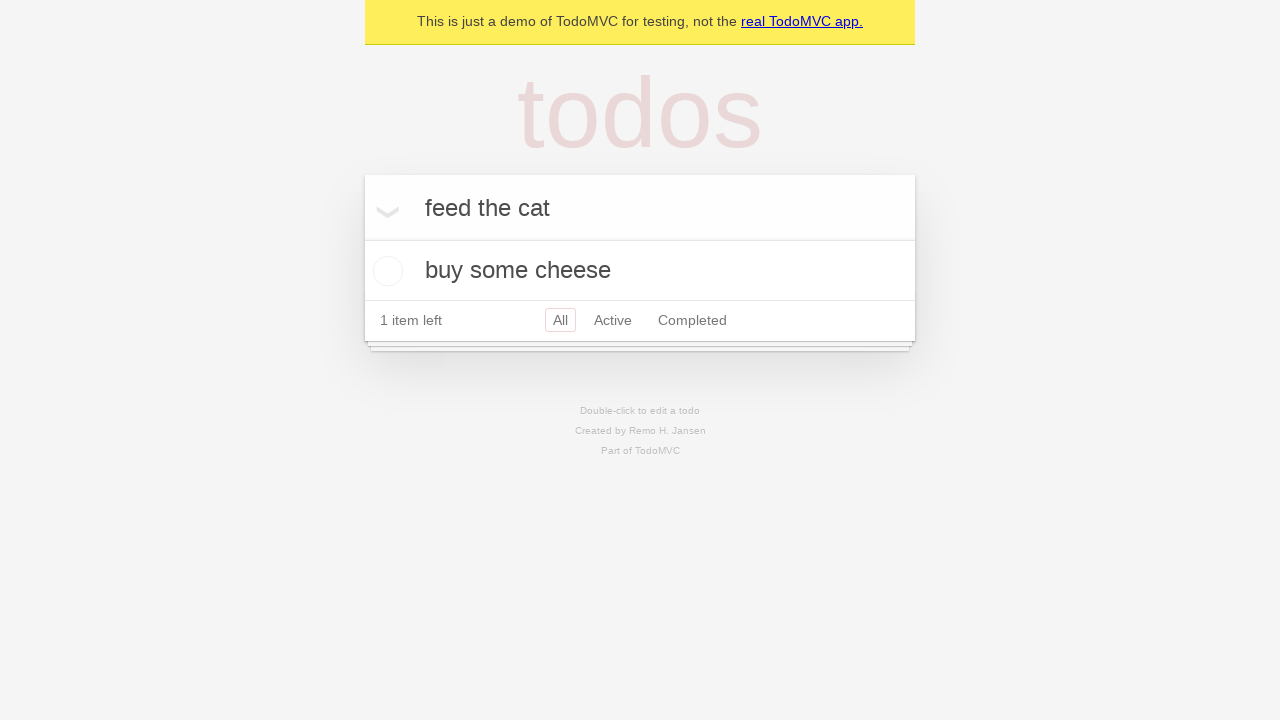

Pressed Enter to add second todo item on internal:attr=[placeholder="What needs to be done?"i]
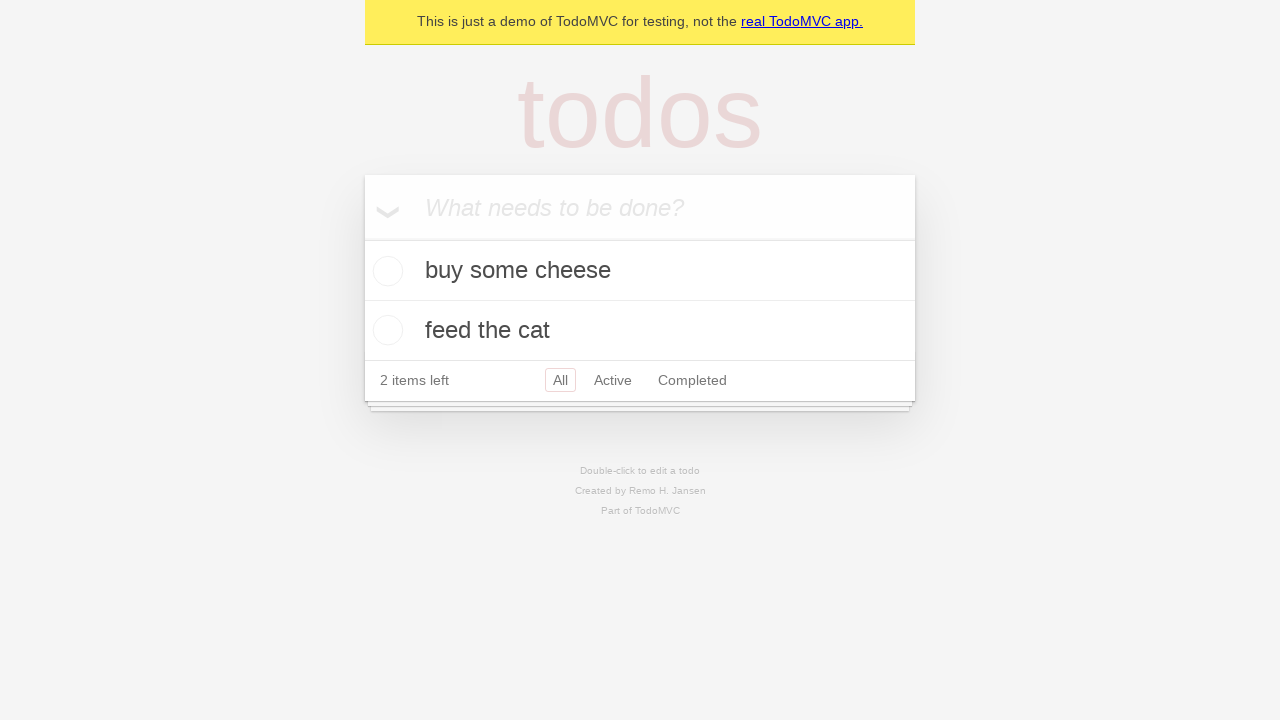

Filled todo input with 'book a doctors appointment' on internal:attr=[placeholder="What needs to be done?"i]
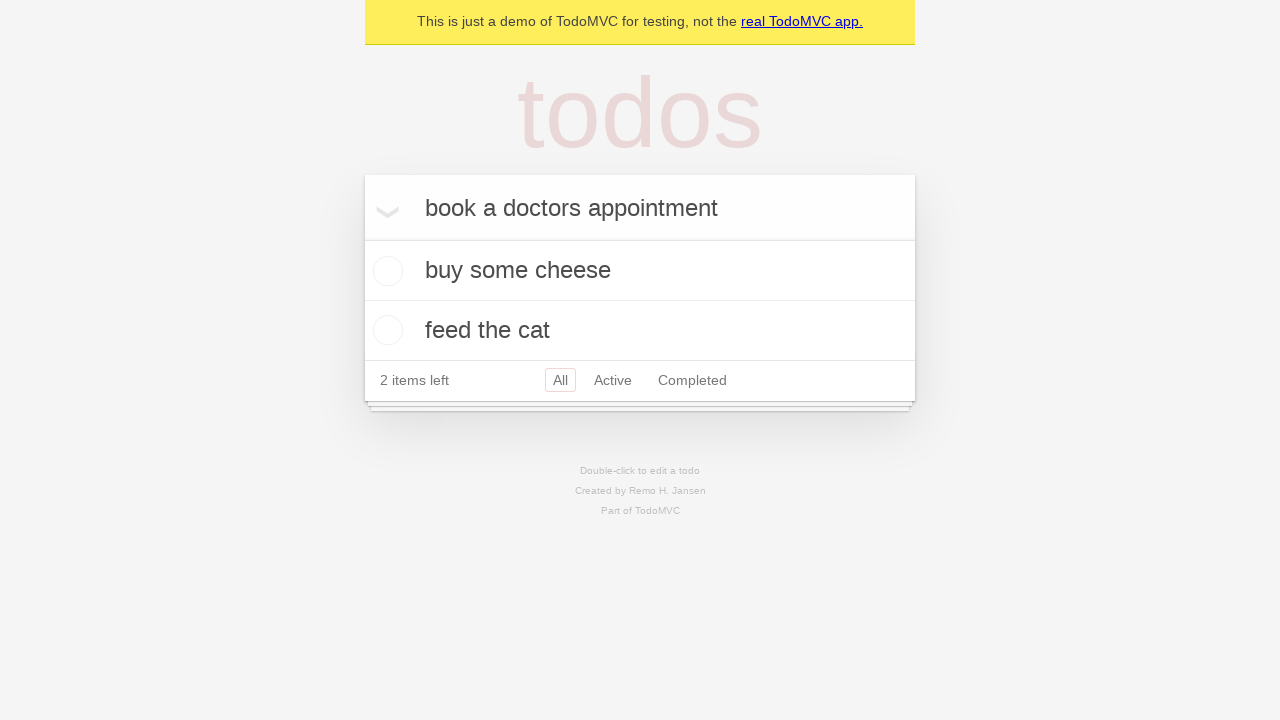

Pressed Enter to add third todo item on internal:attr=[placeholder="What needs to be done?"i]
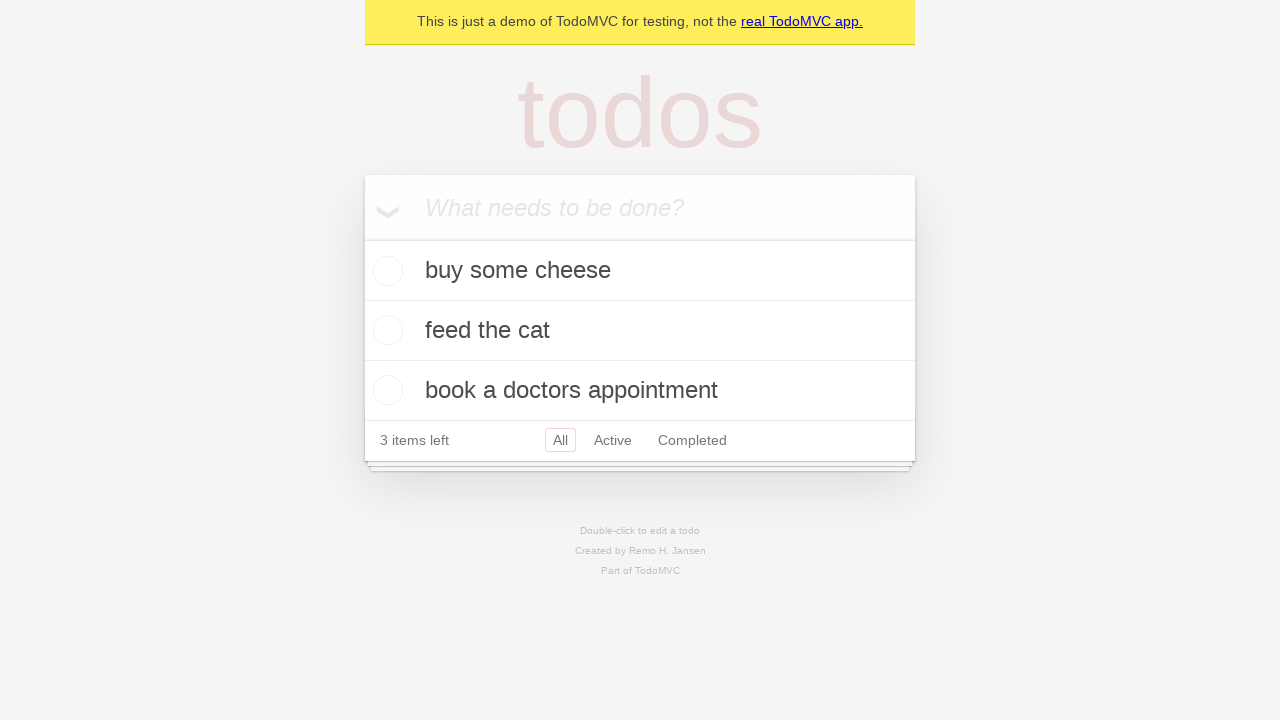

Clicked 'Mark all as complete' checkbox at (362, 238) on internal:label="Mark all as complete"i
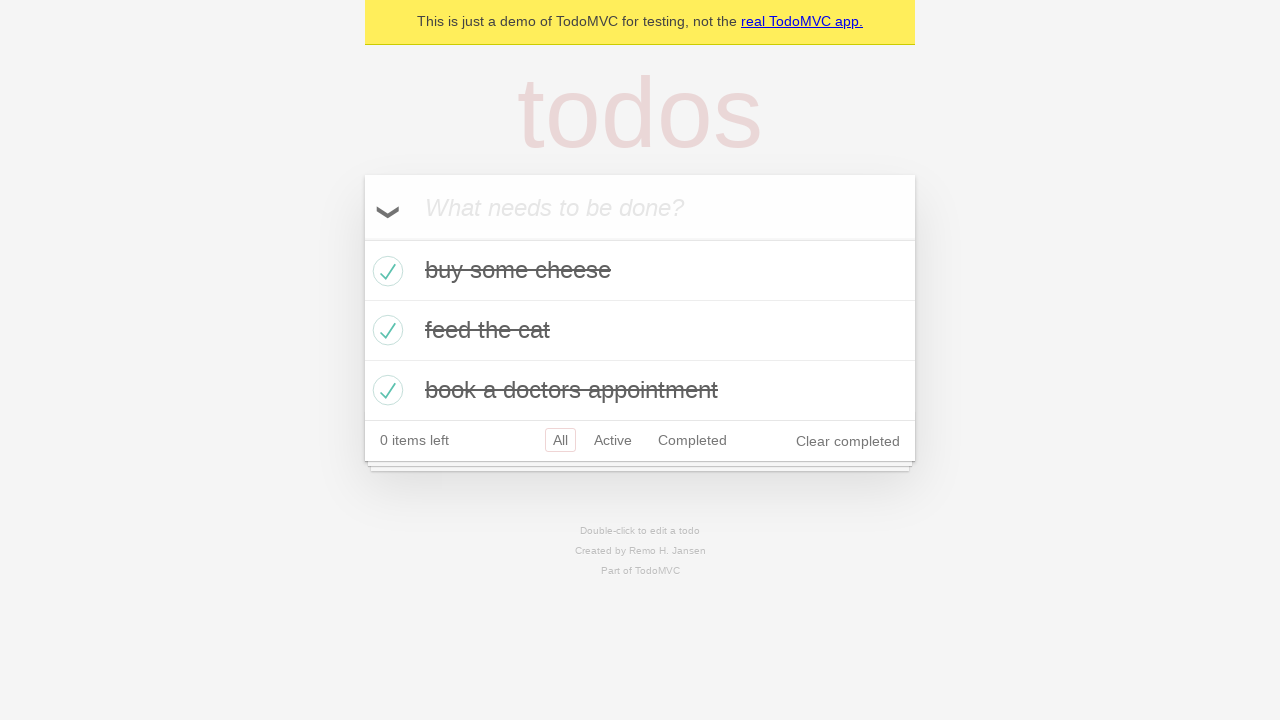

Verified all todo items are marked as completed
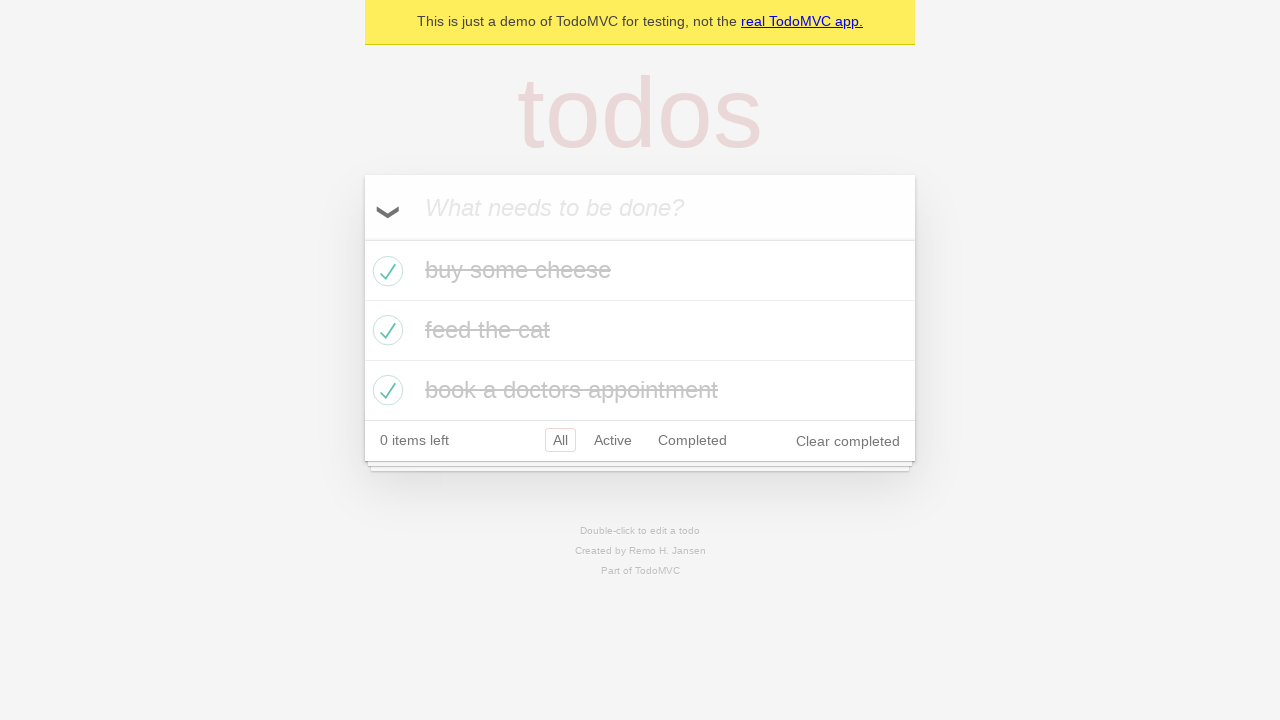

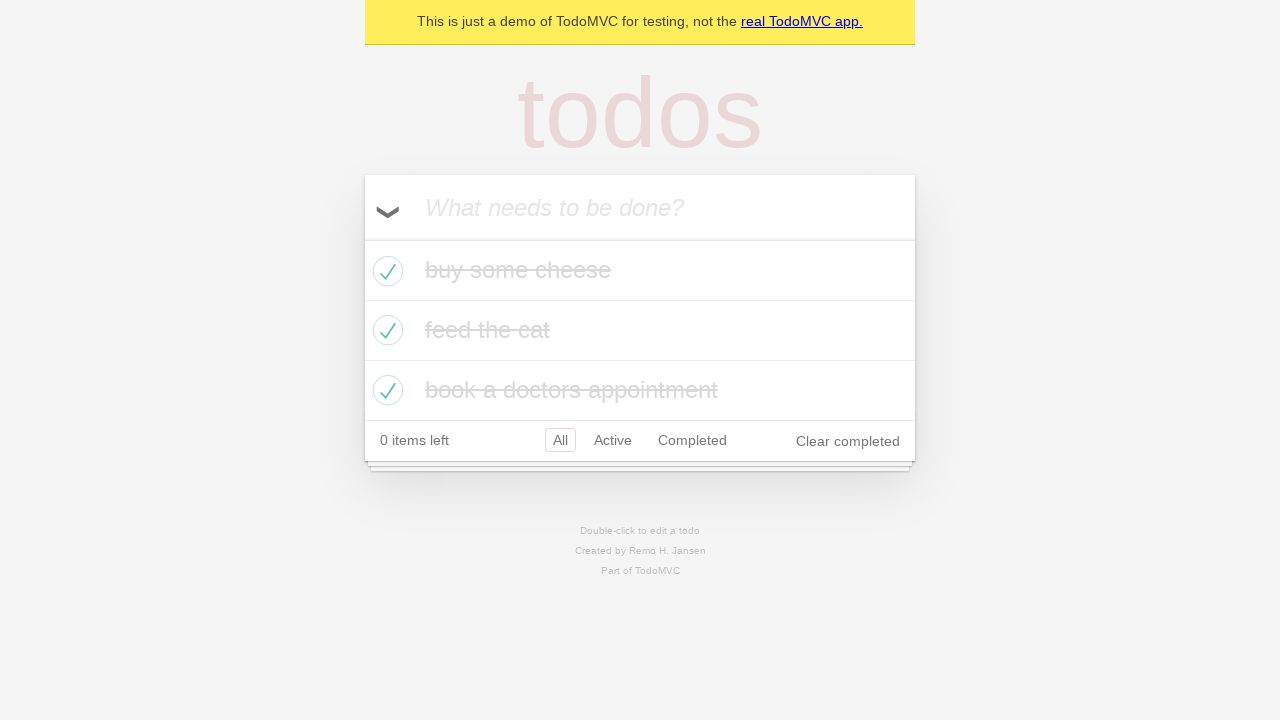